Tests that the complete all checkbox updates state when individual items are completed or cleared.

Starting URL: https://demo.playwright.dev/todomvc

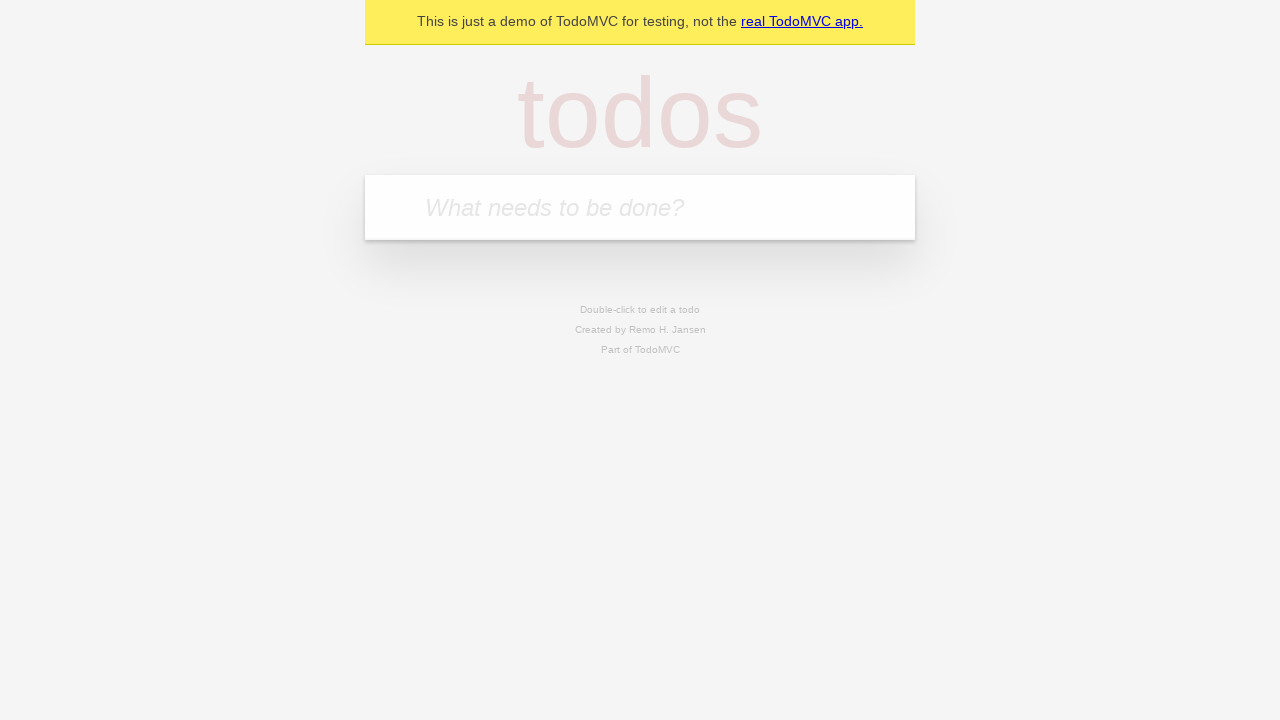

Filled todo input with 'buy some cheese' on internal:attr=[placeholder="What needs to be done?"i]
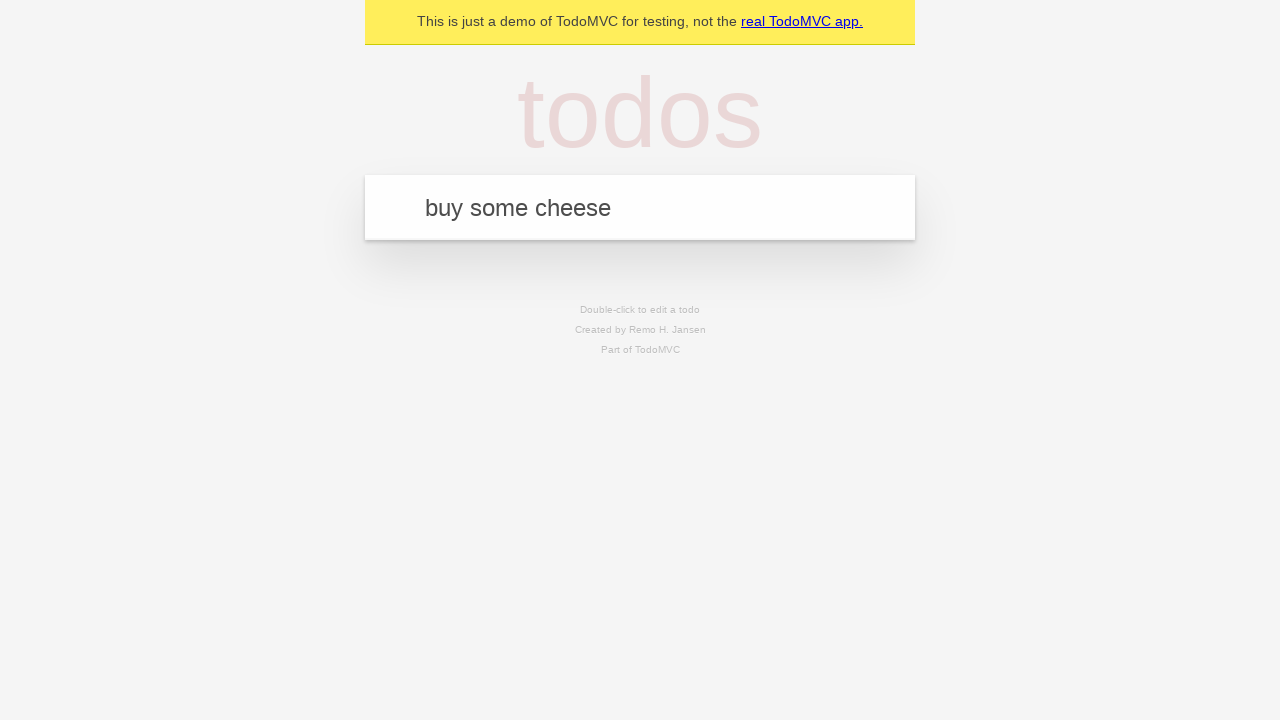

Pressed Enter to create first todo on internal:attr=[placeholder="What needs to be done?"i]
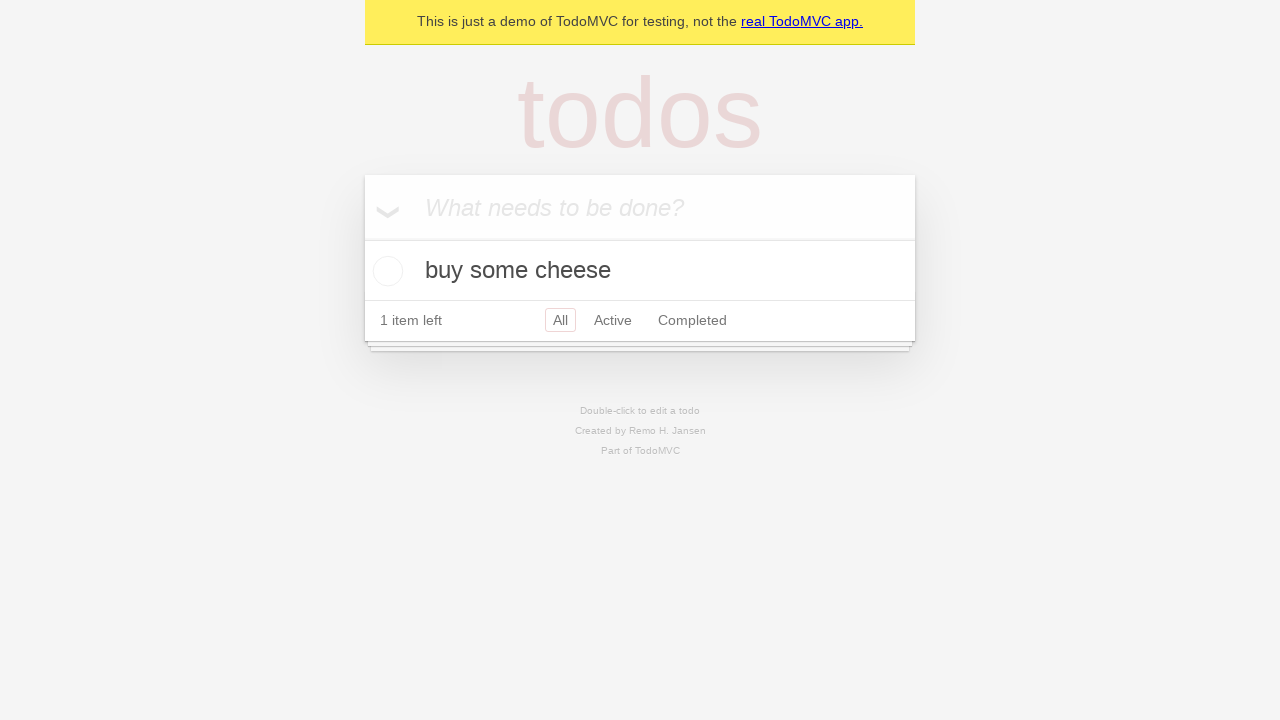

Filled todo input with 'feed the cat' on internal:attr=[placeholder="What needs to be done?"i]
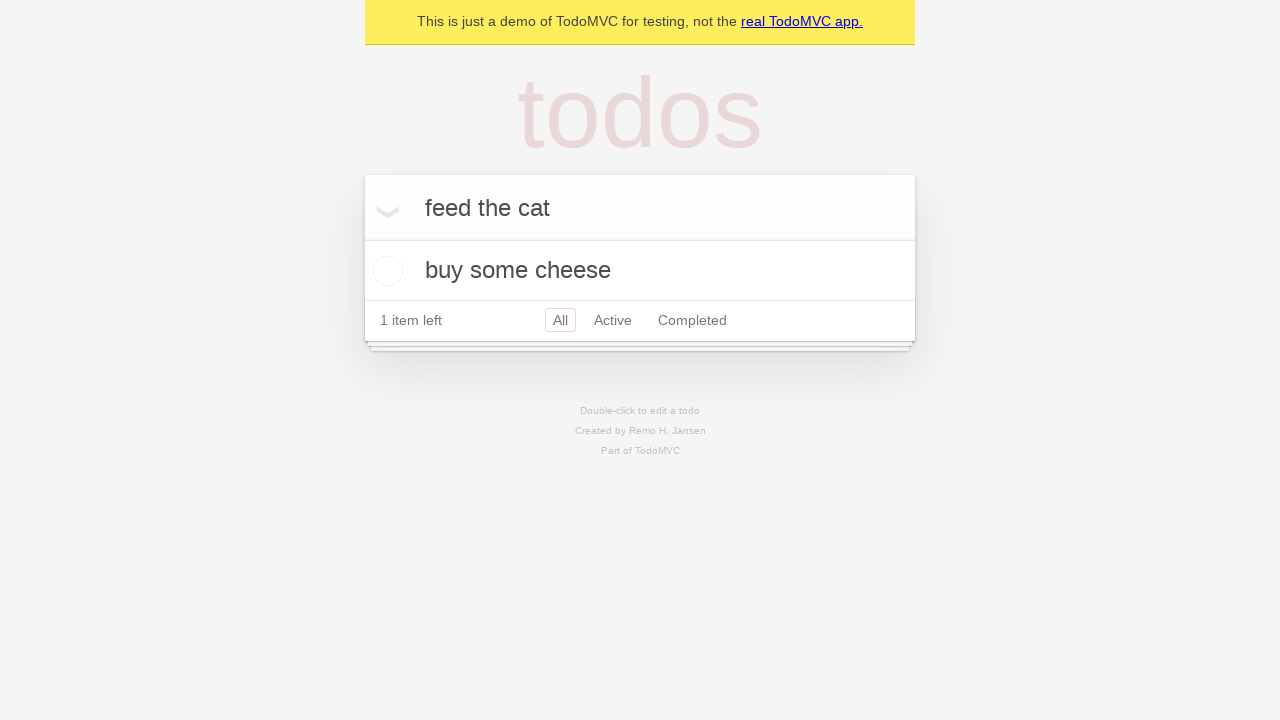

Pressed Enter to create second todo on internal:attr=[placeholder="What needs to be done?"i]
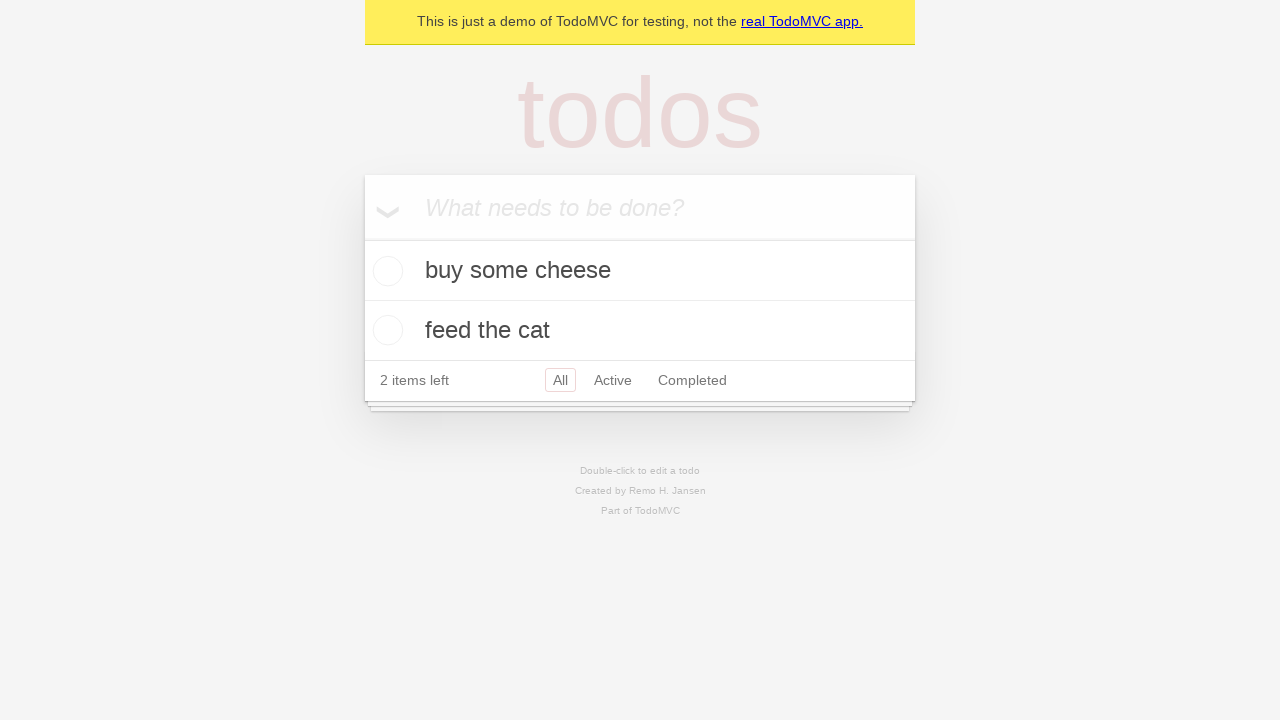

Filled todo input with 'book a doctors appointment' on internal:attr=[placeholder="What needs to be done?"i]
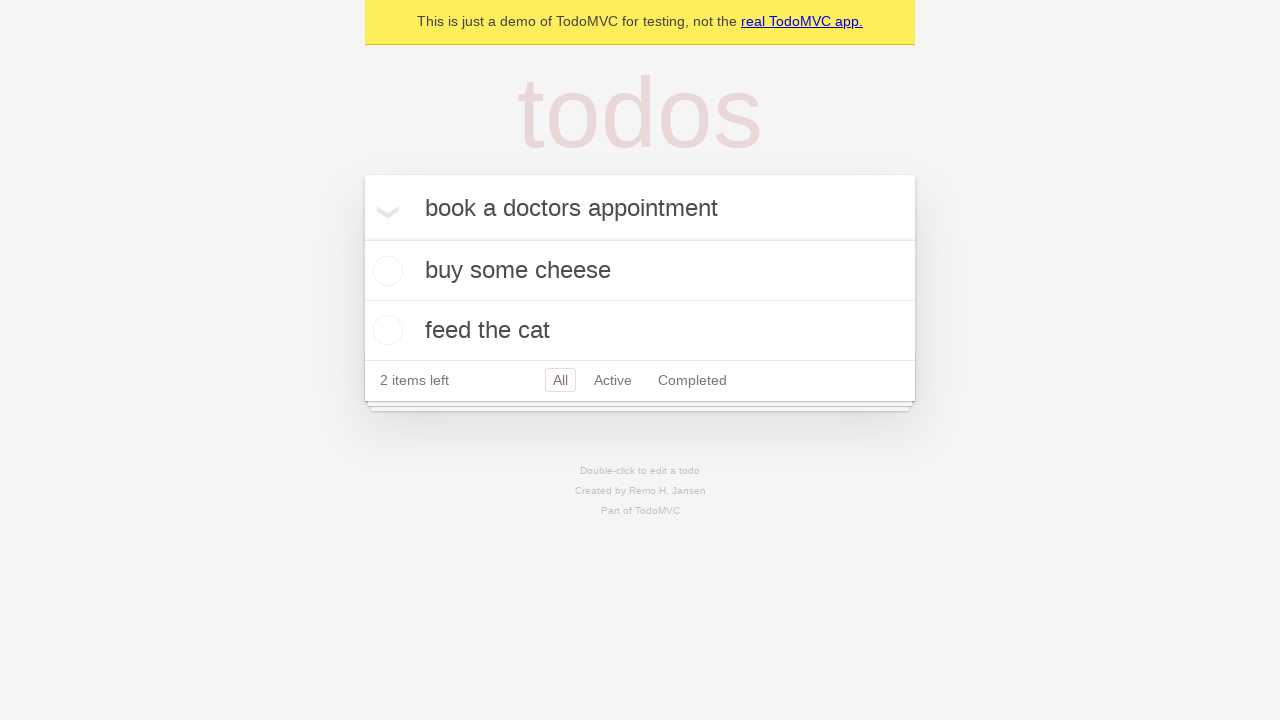

Pressed Enter to create third todo on internal:attr=[placeholder="What needs to be done?"i]
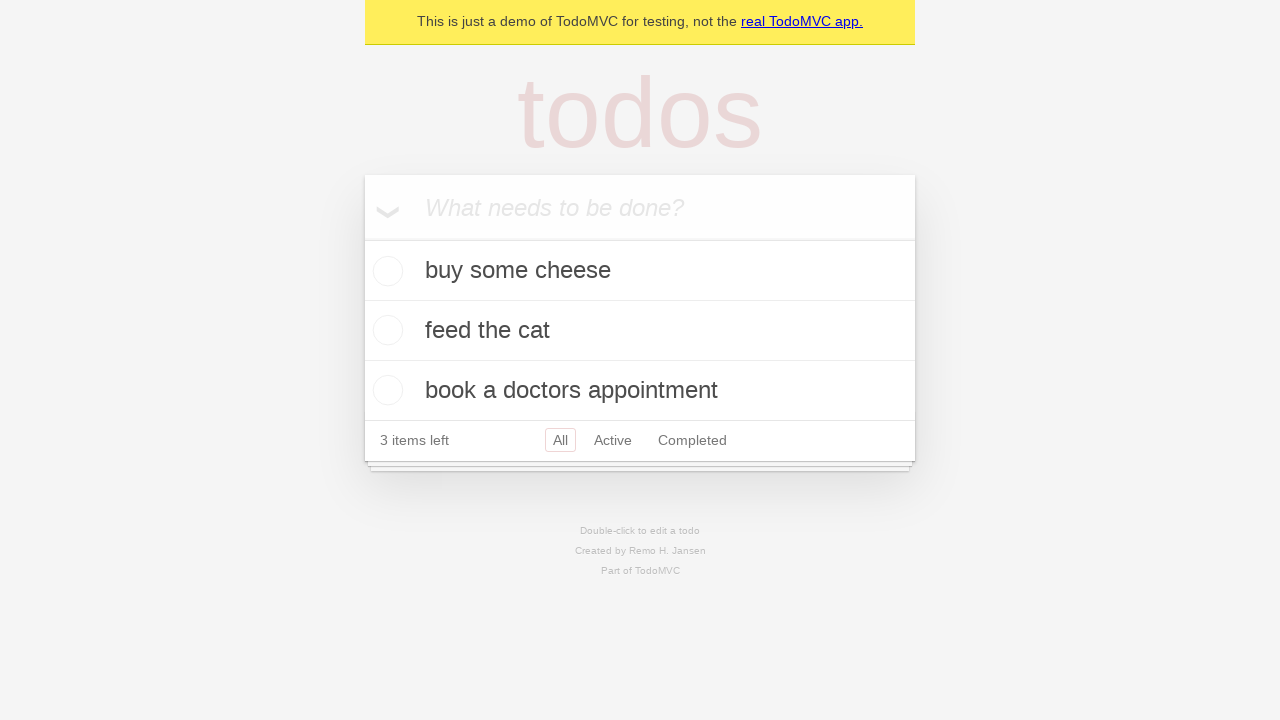

Checked 'Mark all as complete' checkbox at (362, 238) on internal:label="Mark all as complete"i
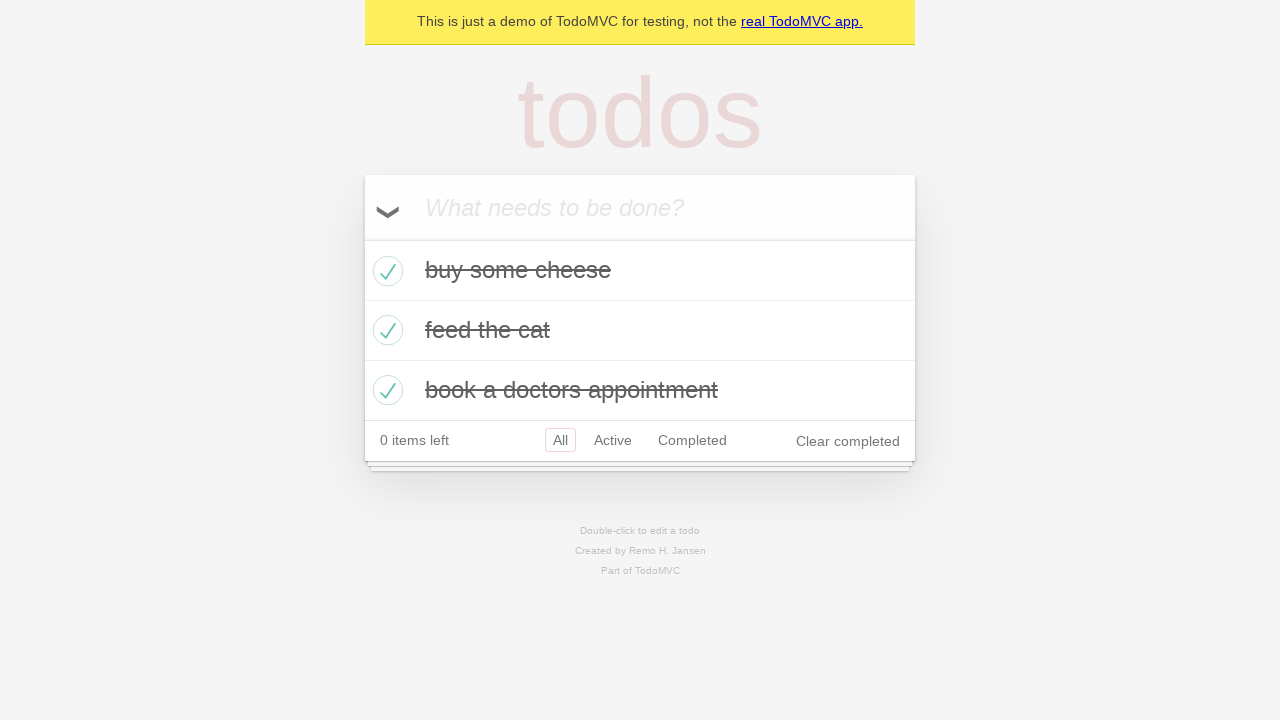

Unchecked first todo item at (385, 271) on internal:testid=[data-testid="todo-item"s] >> nth=0 >> internal:role=checkbox
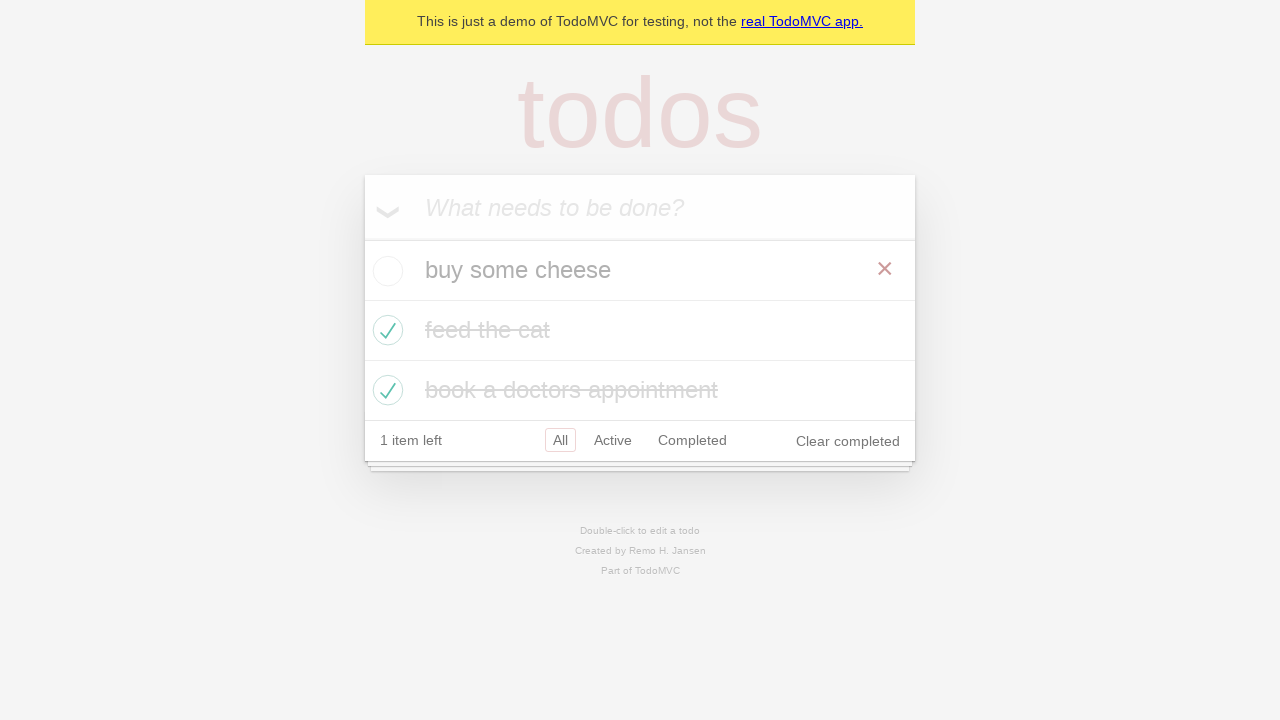

Checked first todo item again at (385, 271) on internal:testid=[data-testid="todo-item"s] >> nth=0 >> internal:role=checkbox
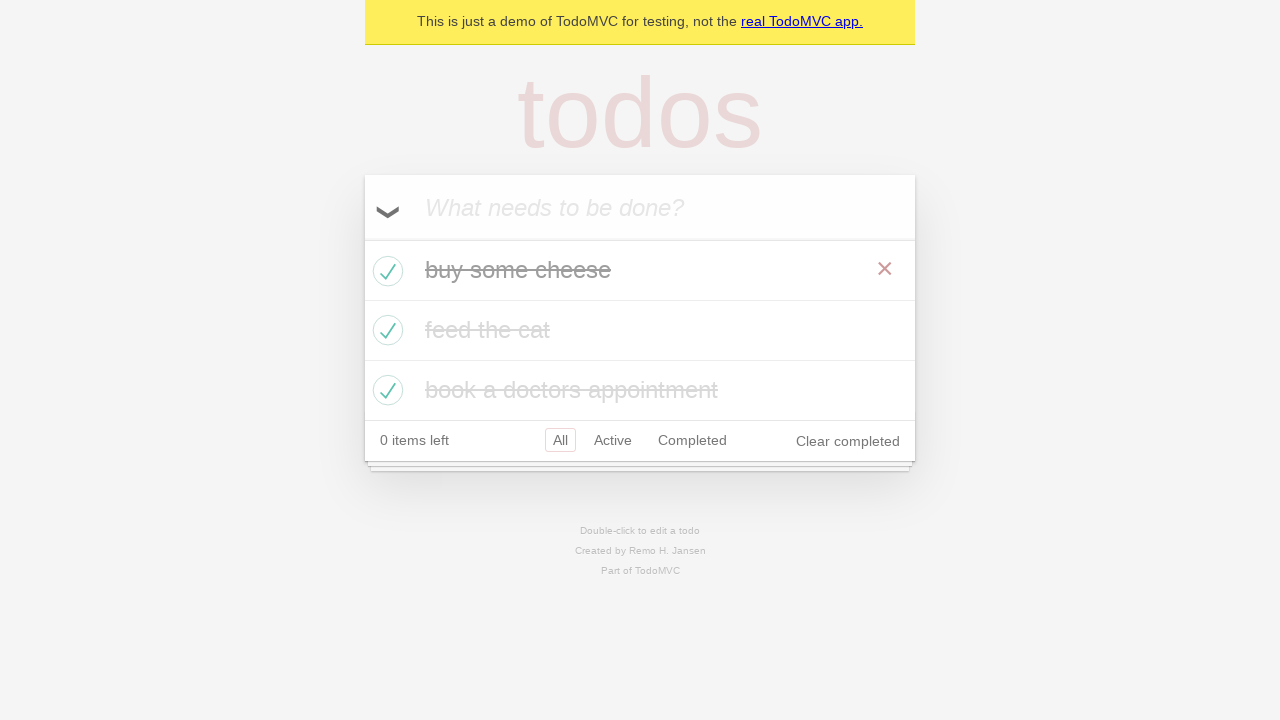

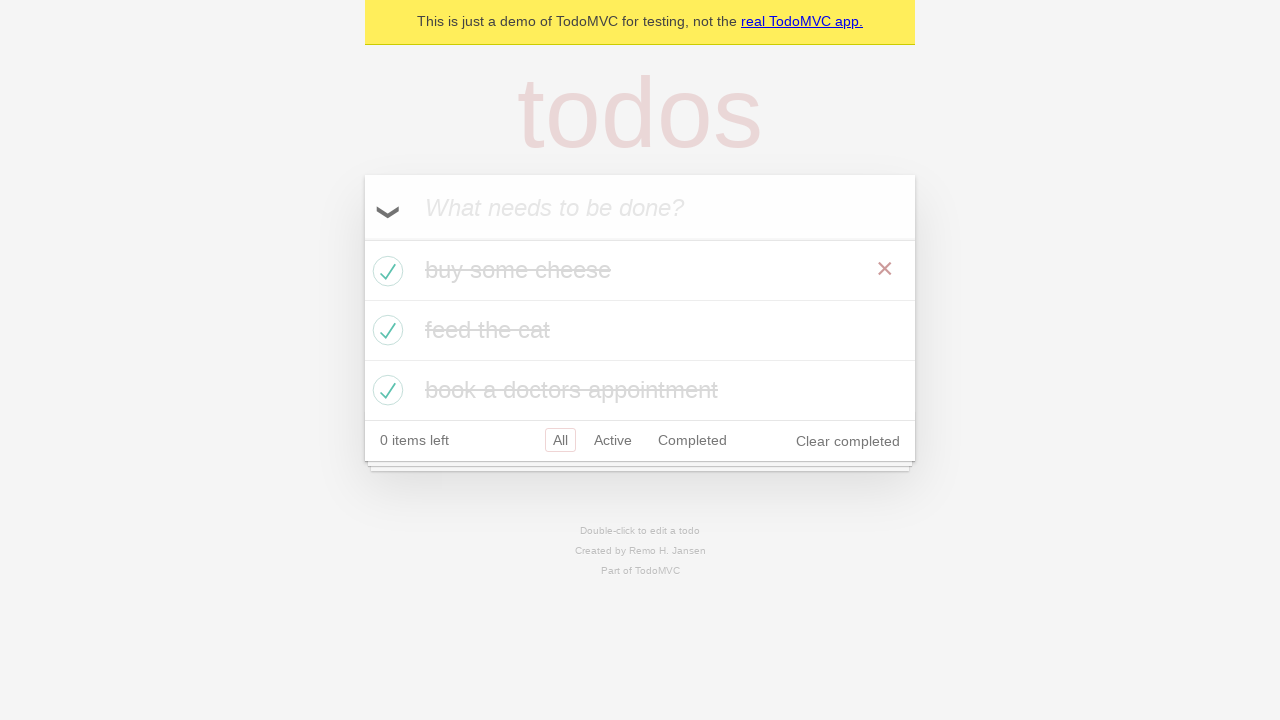